Completes a form by calculating a mathematical expression based on an attribute value, checking checkboxes and radio buttons, then submitting the form

Starting URL: http://suninjuly.github.io/get_attribute.html

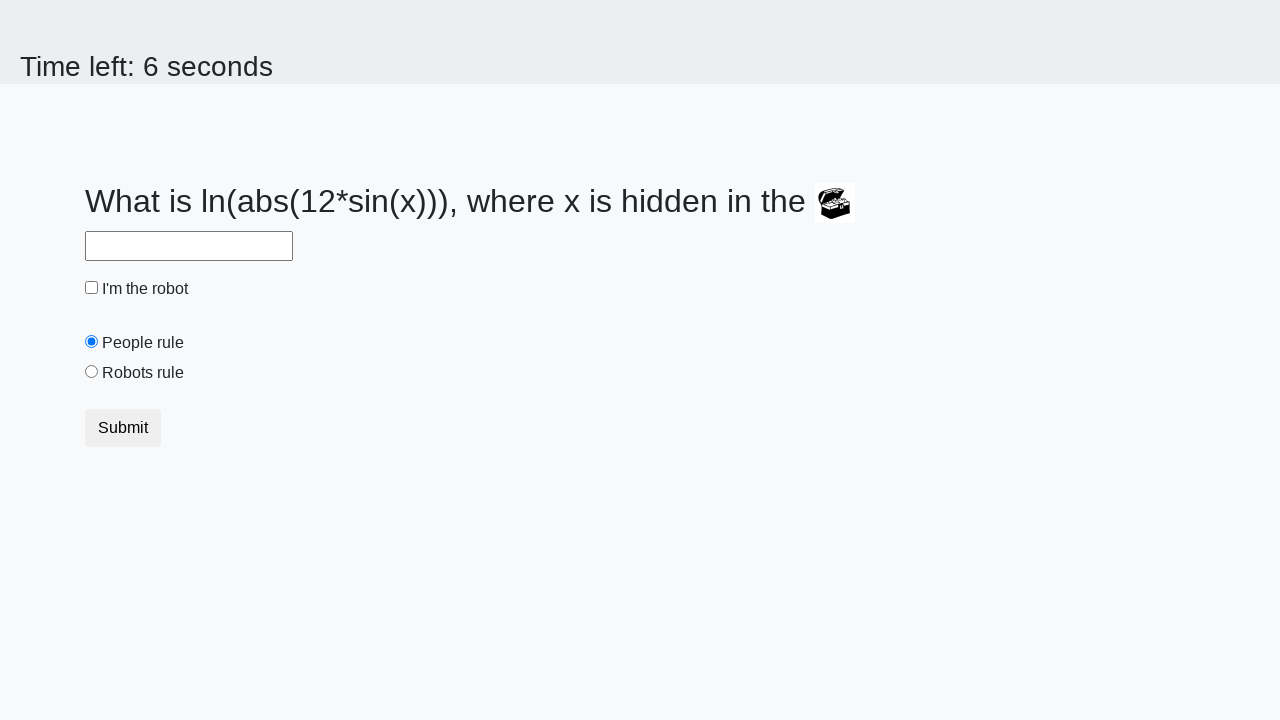

Located treasure element
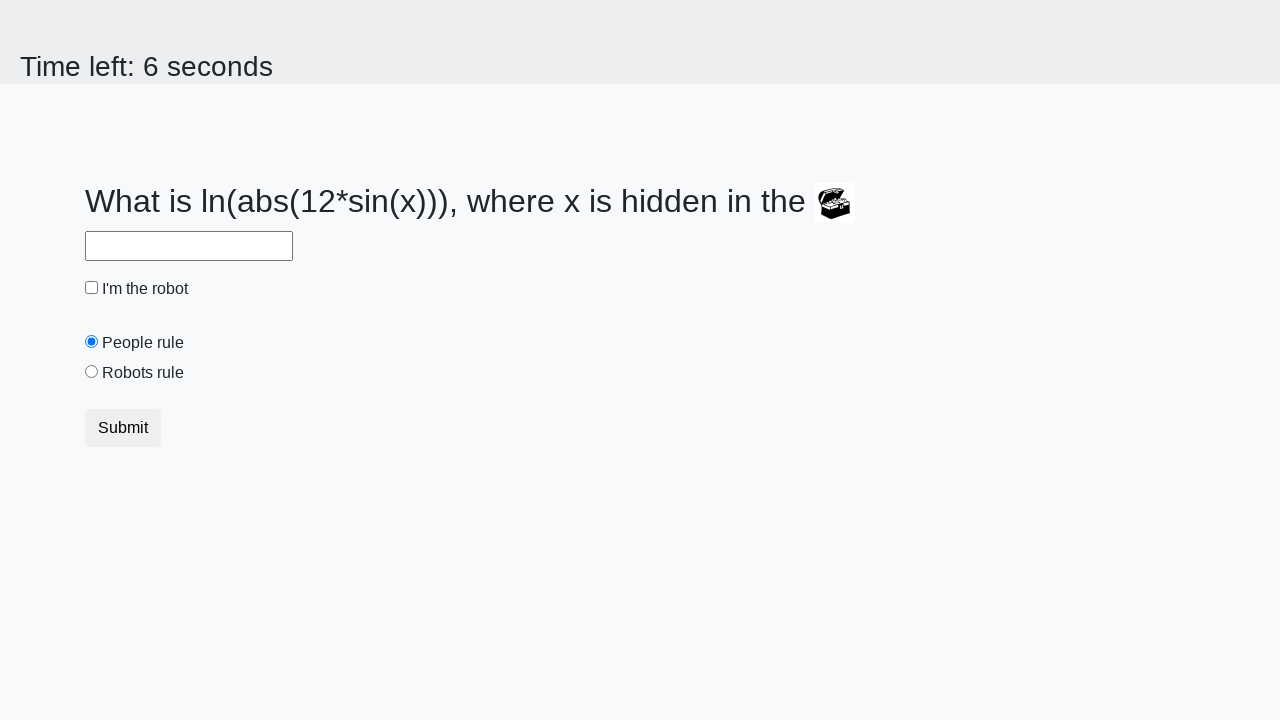

Retrieved valuex attribute: 395
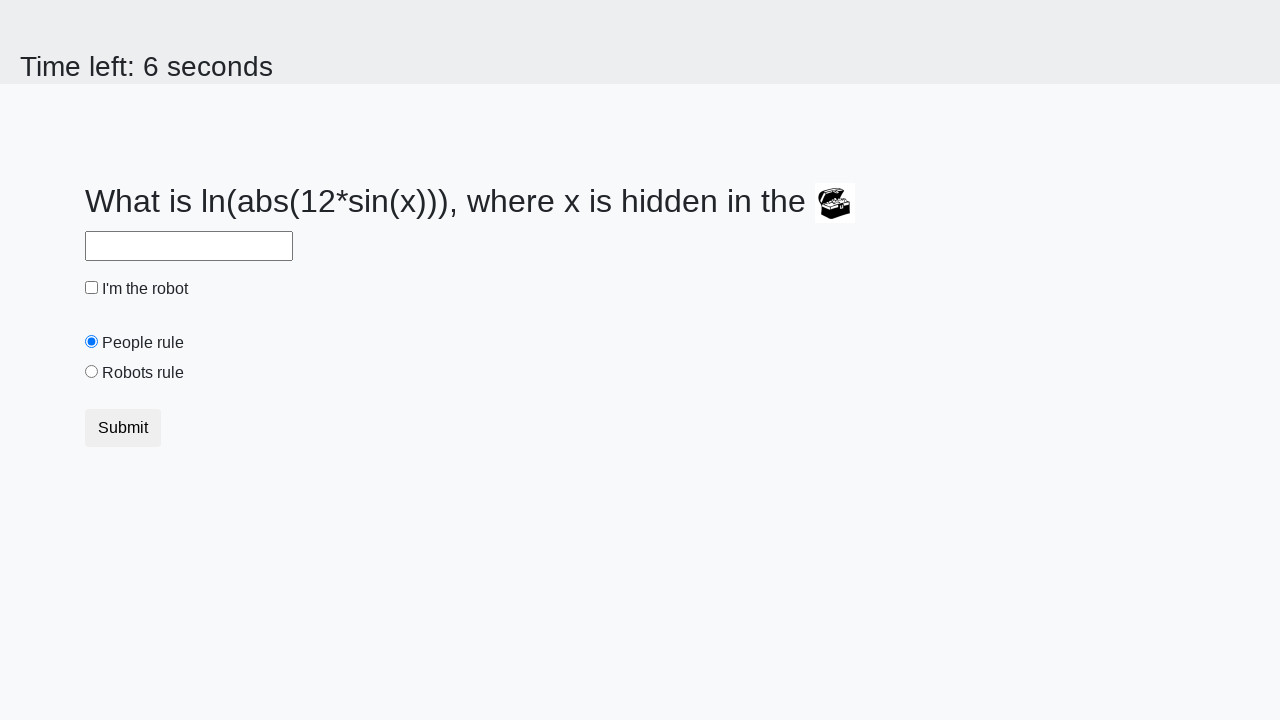

Calculated result from mathematical expression: 2.190660488397559
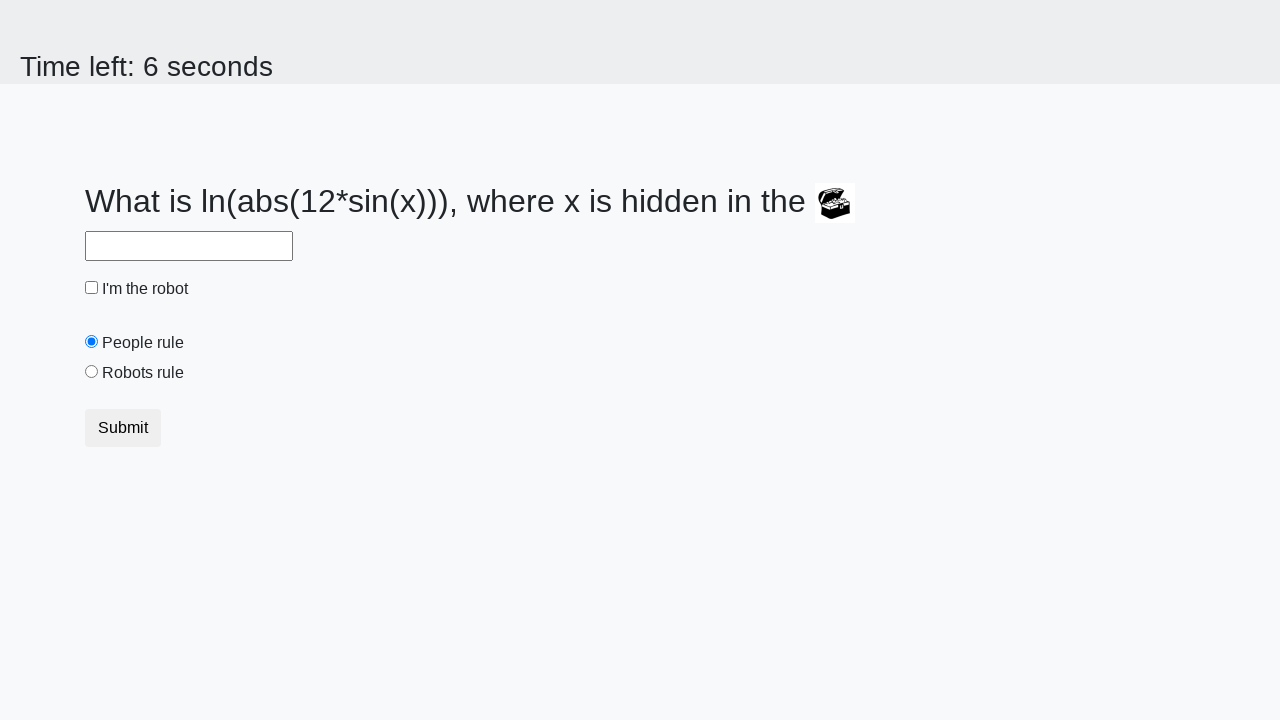

Filled answer field with calculated value: 2.190660488397559 on #answer
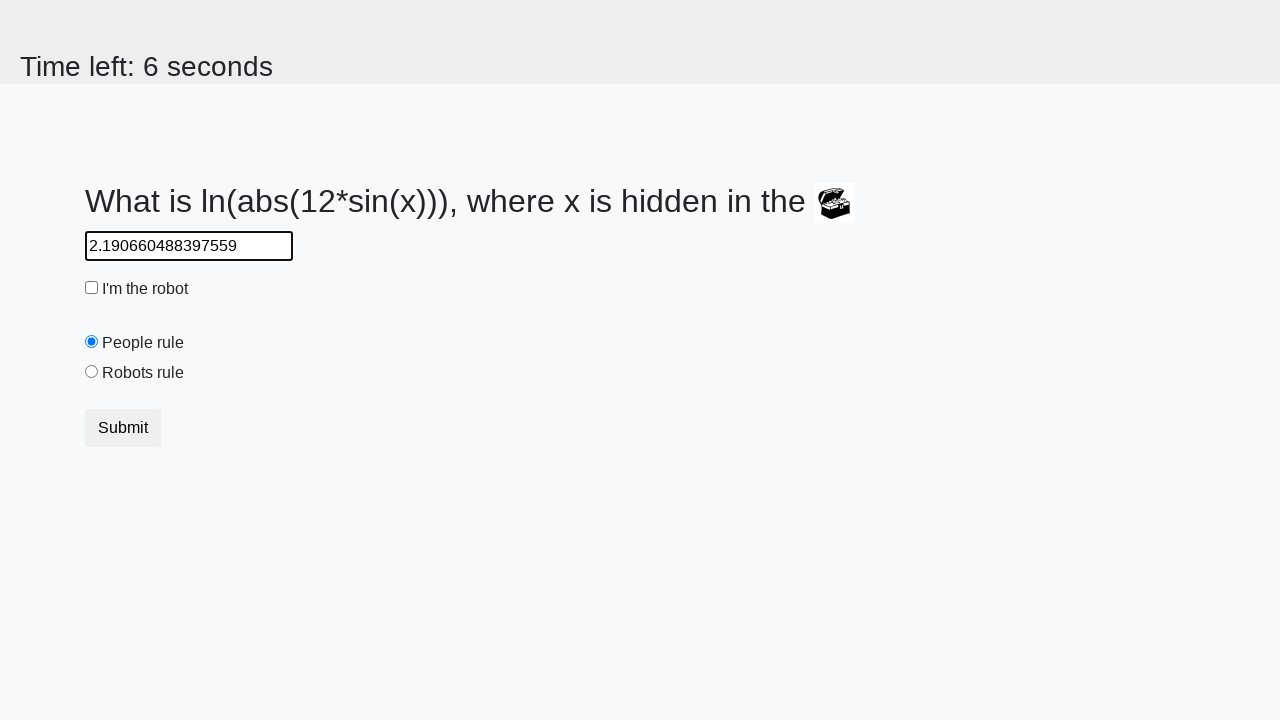

Checked 'I'm the robot' checkbox at (92, 288) on input#robotCheckbox.check-input
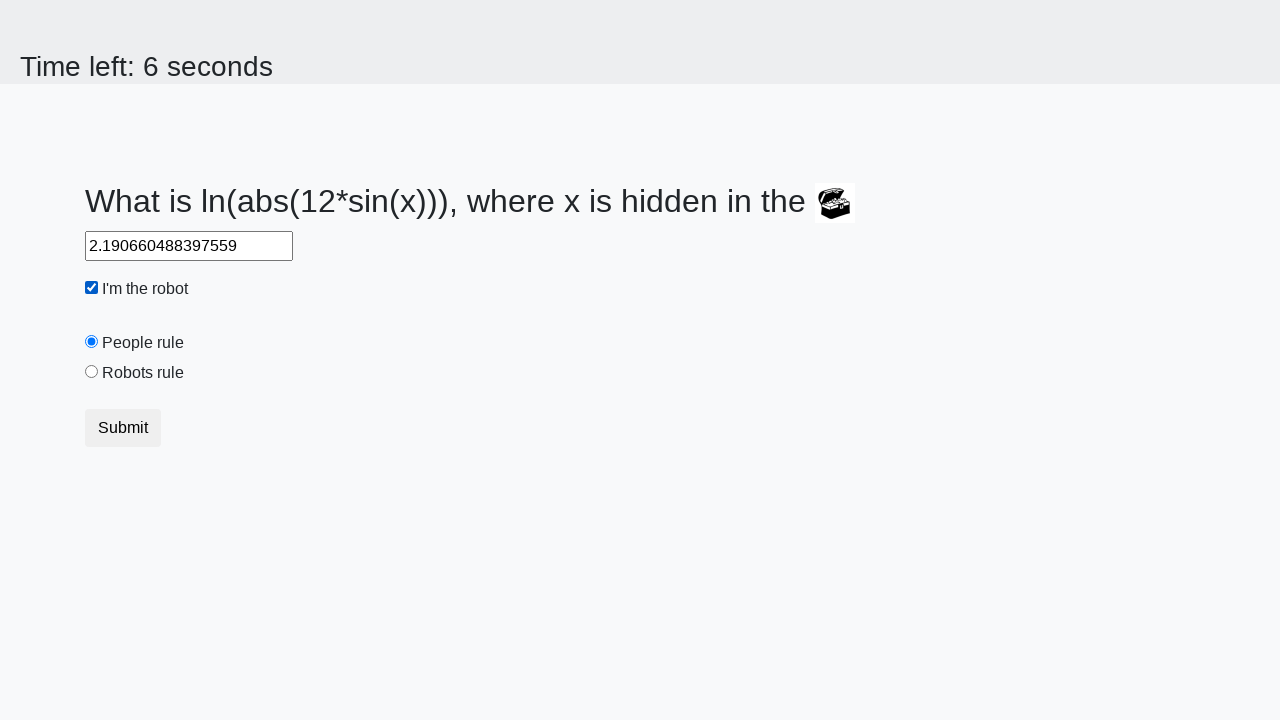

Selected 'Robots rule' radio button at (92, 372) on input#robotsRule.check-input
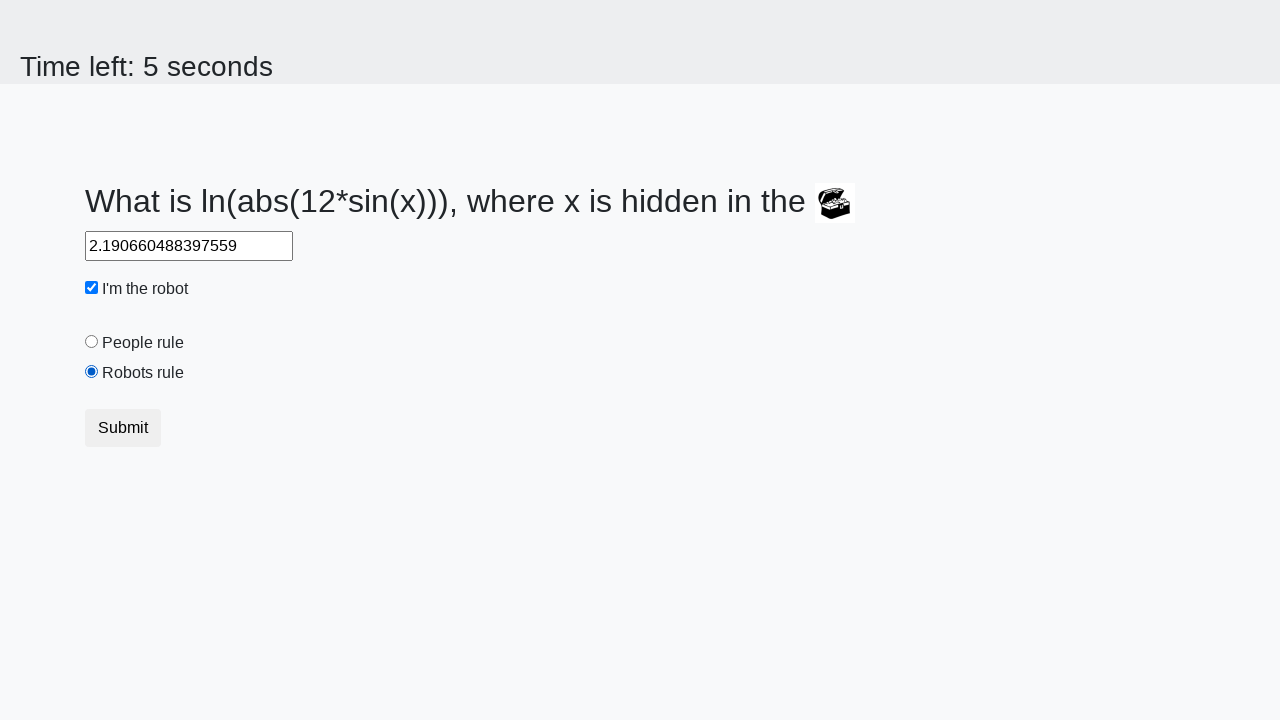

Clicked submit button at (123, 428) on button.btn
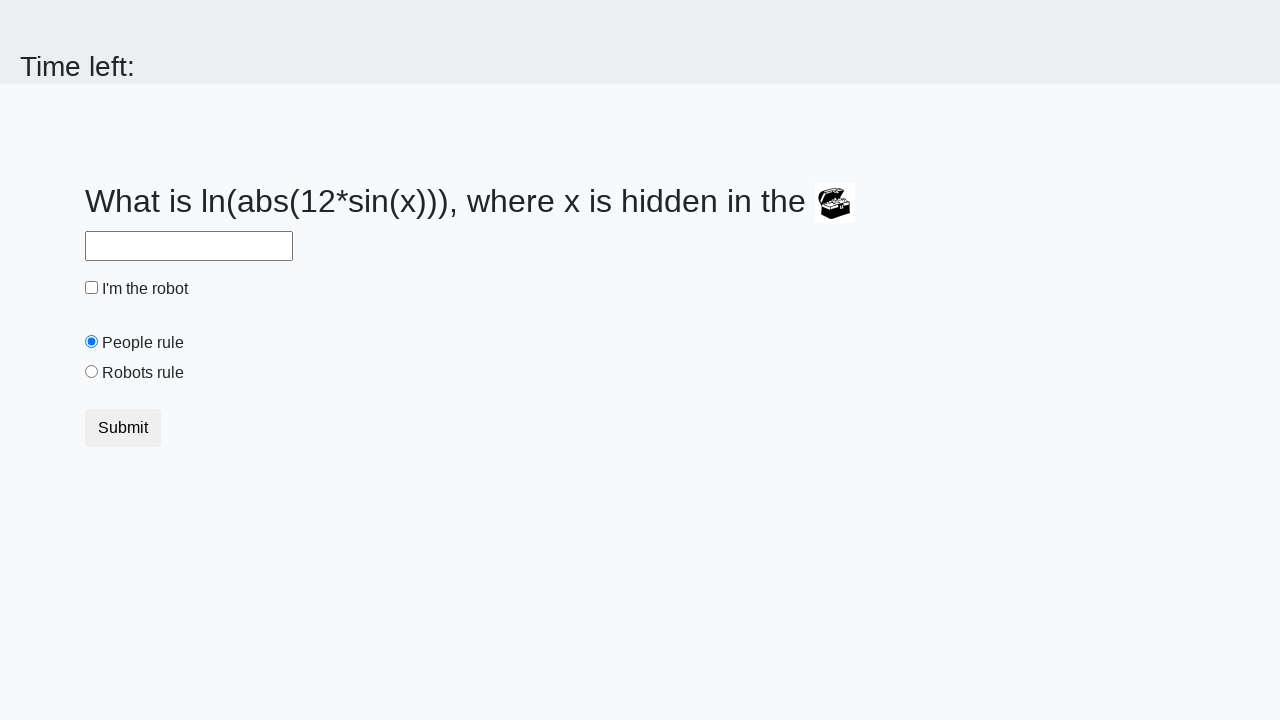

Waited for page to load
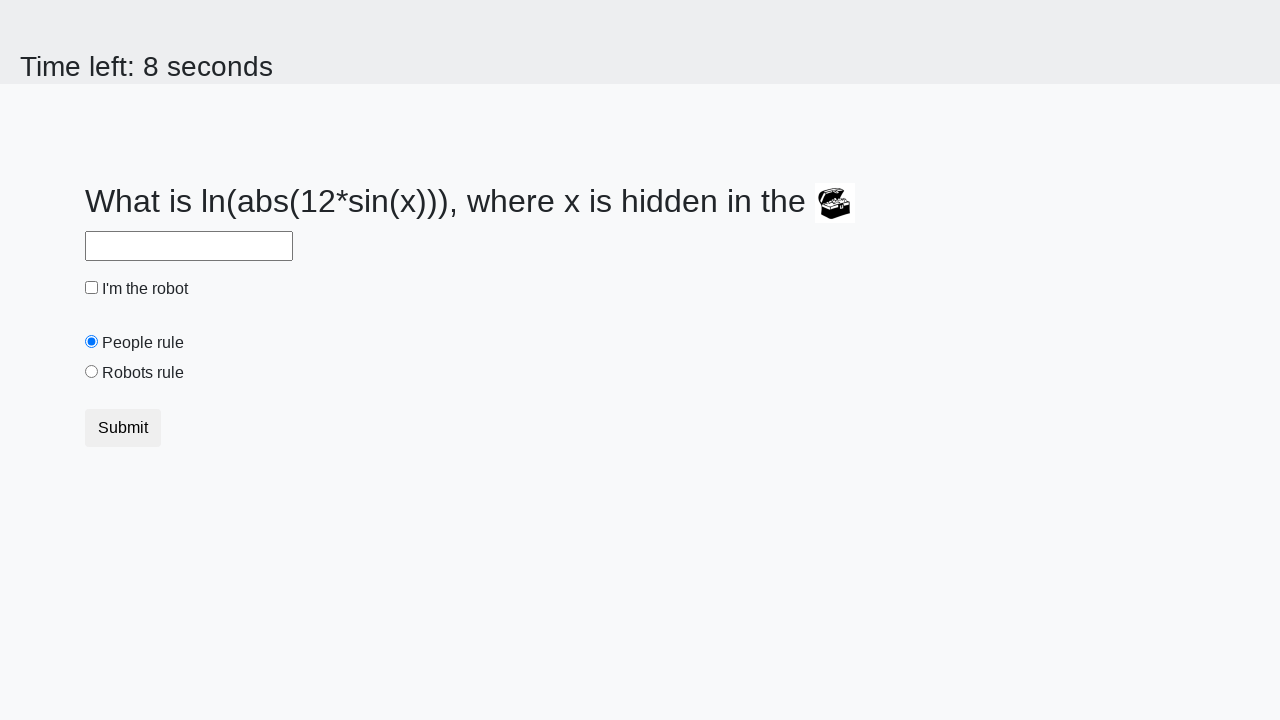

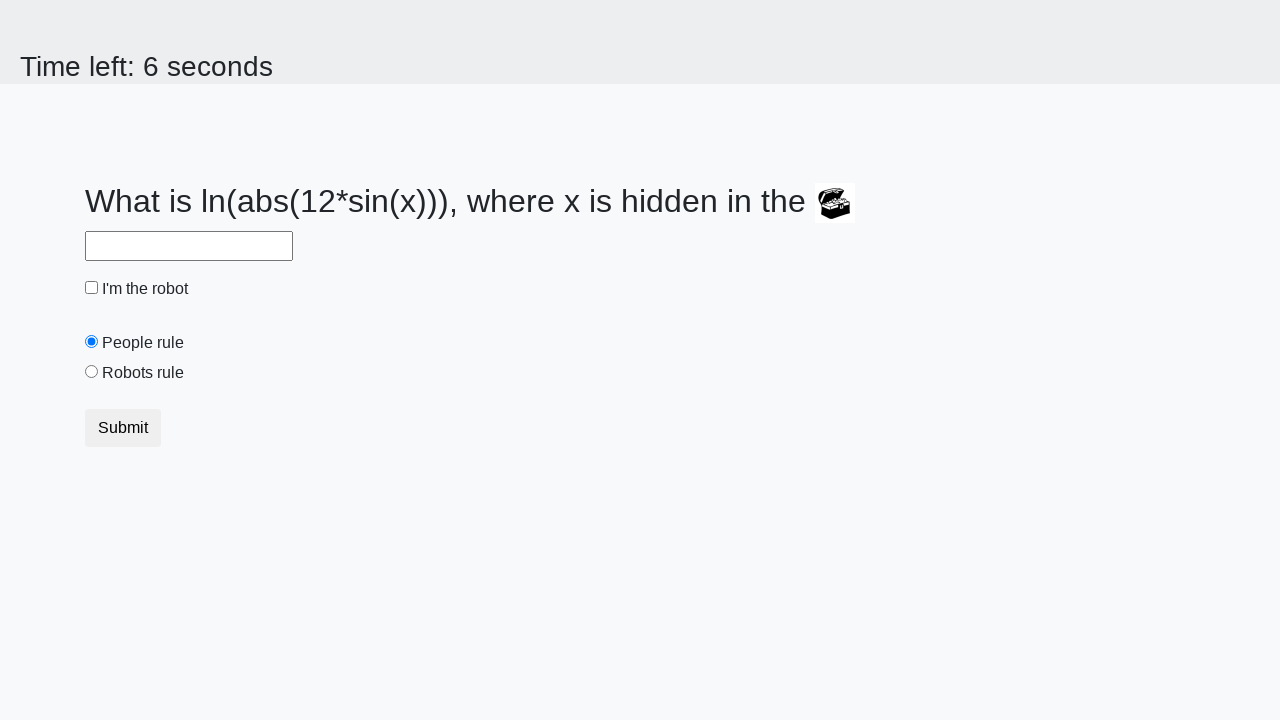